Navigates to VyTrack website and verifies that the LOGIN link is displayed on the page

Starting URL: https://vytrack.com/

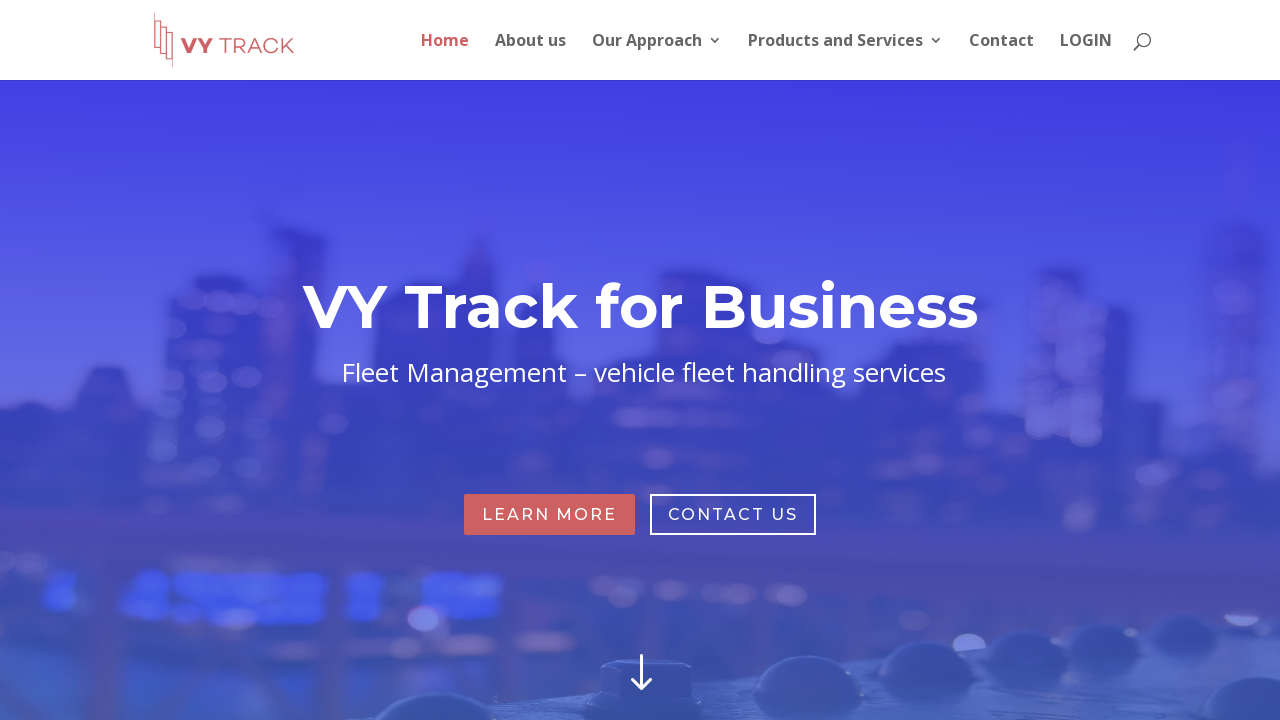

Navigated to https://vytrack.com/
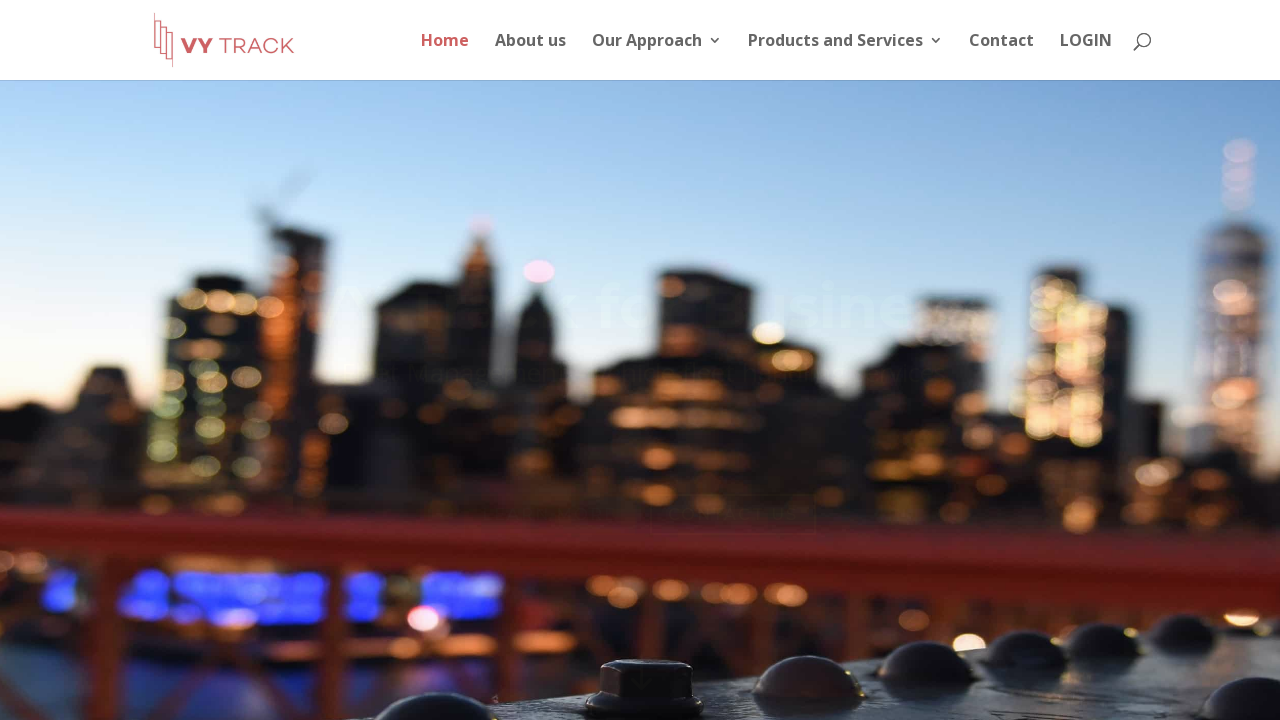

Waited for LOGIN link to be present on the page
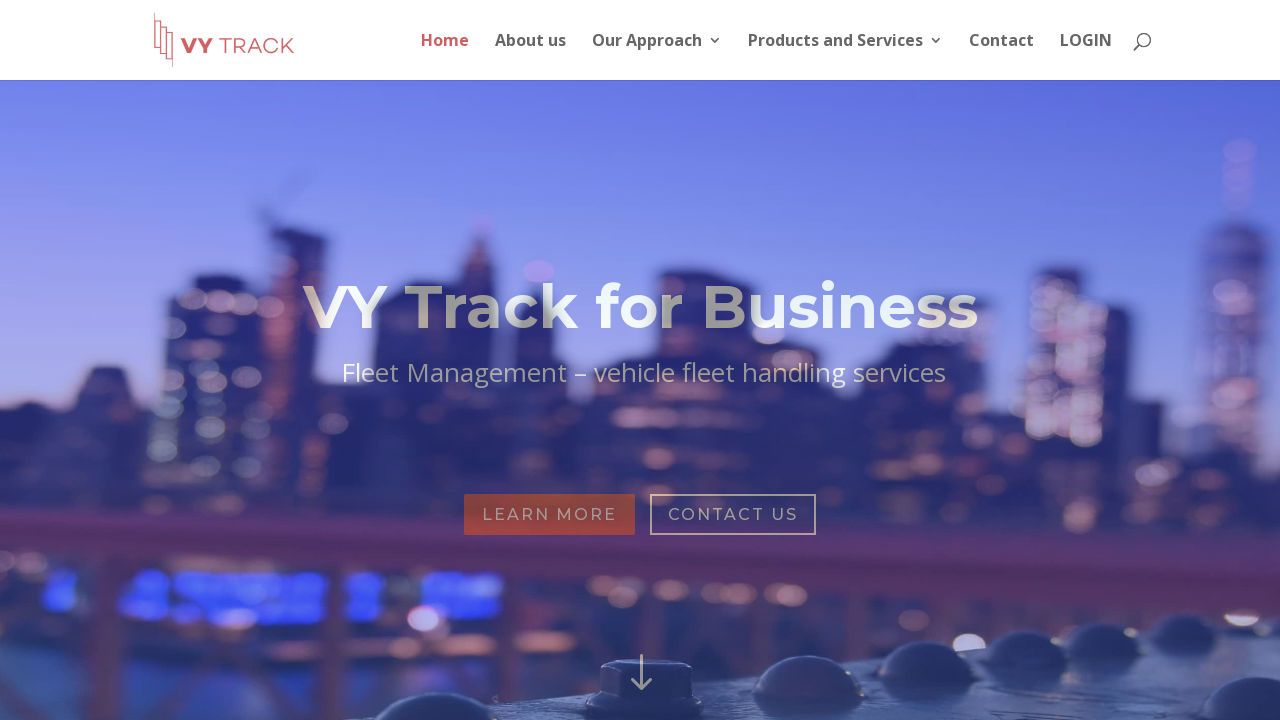

LOGIN link is visible - test passed
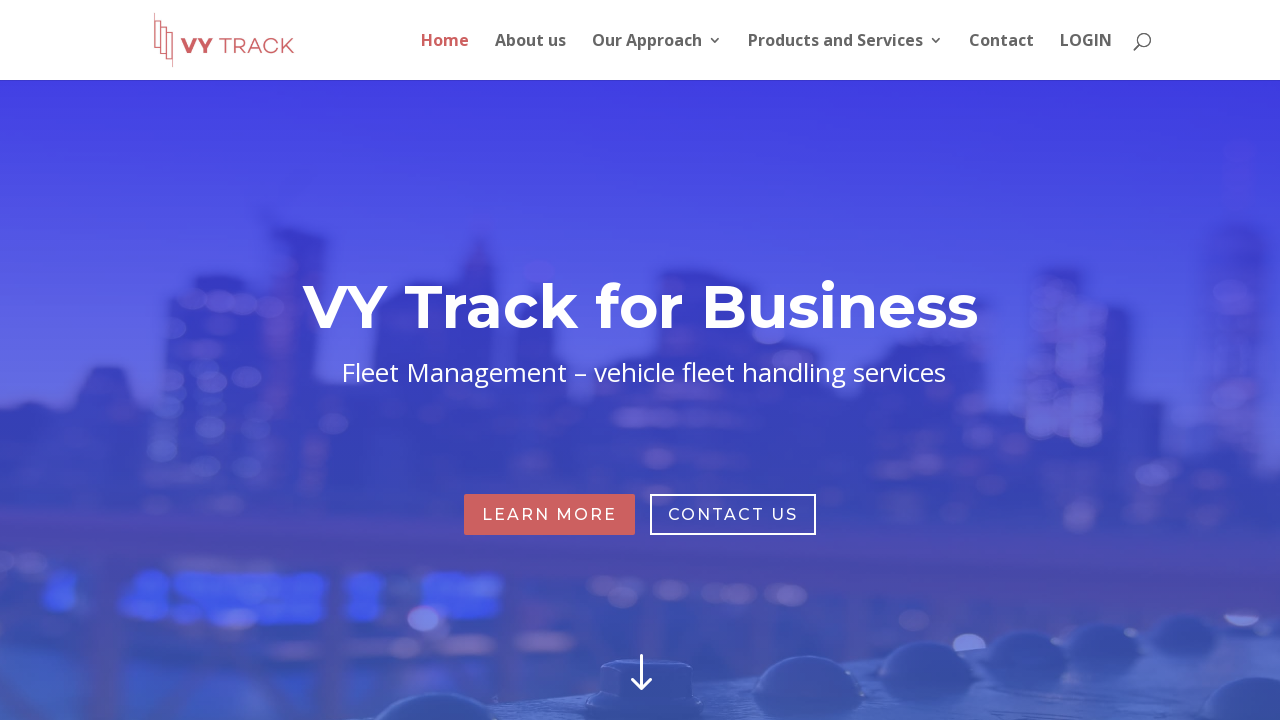

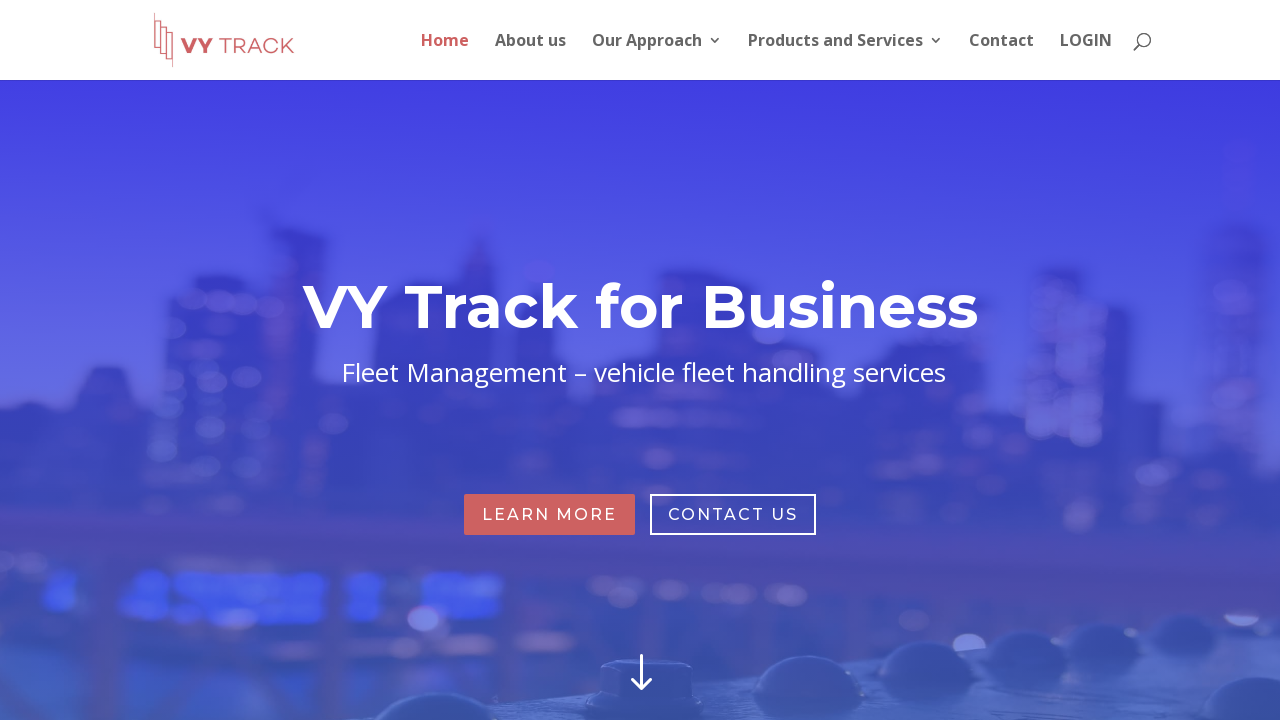